Tests GitHub signup form validation by entering a password that is too short and verifying the error message is displayed

Starting URL: https://github.com/join

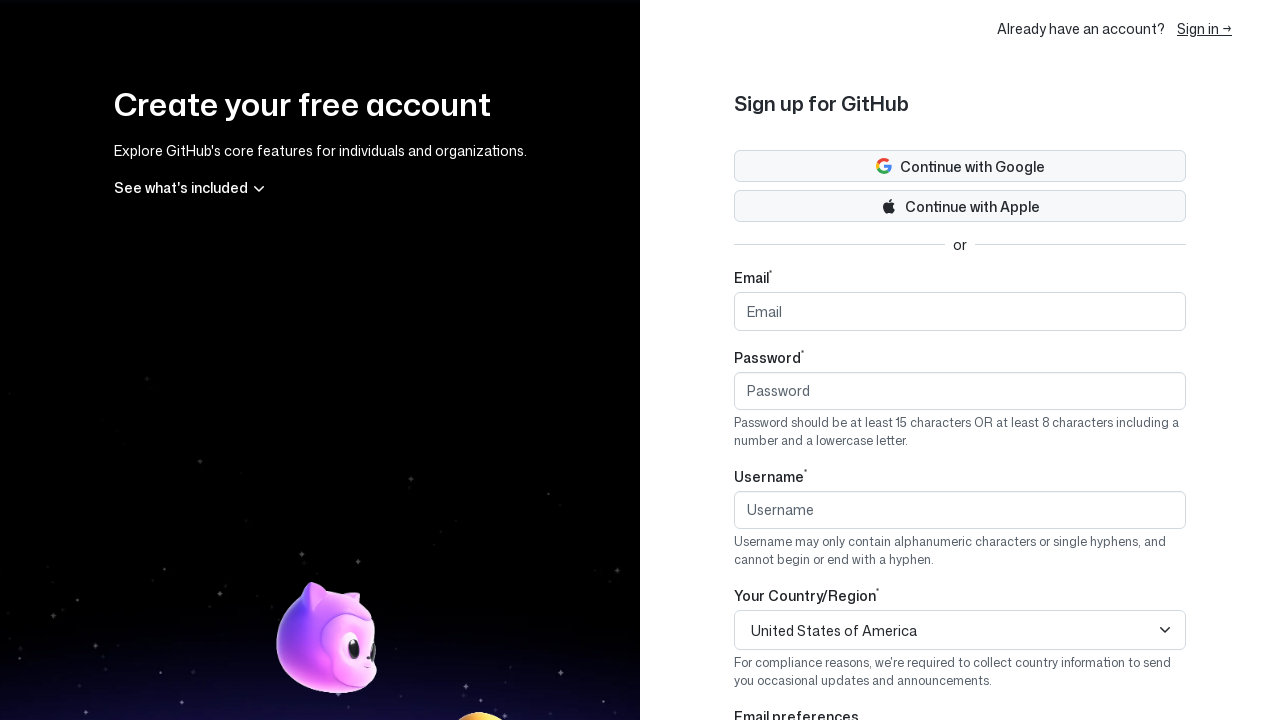

Entered short password 'qwe' in password field on input[id='password']
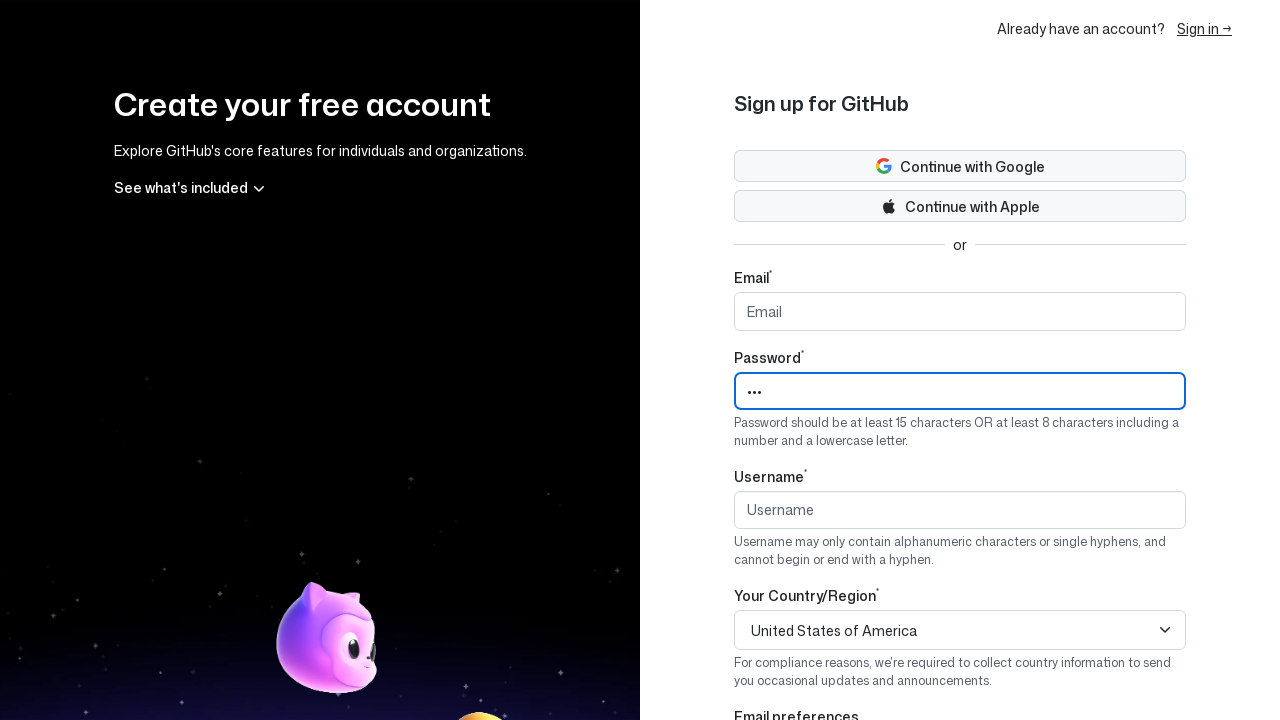

Clicked body to trigger password validation at (640, 360) on body
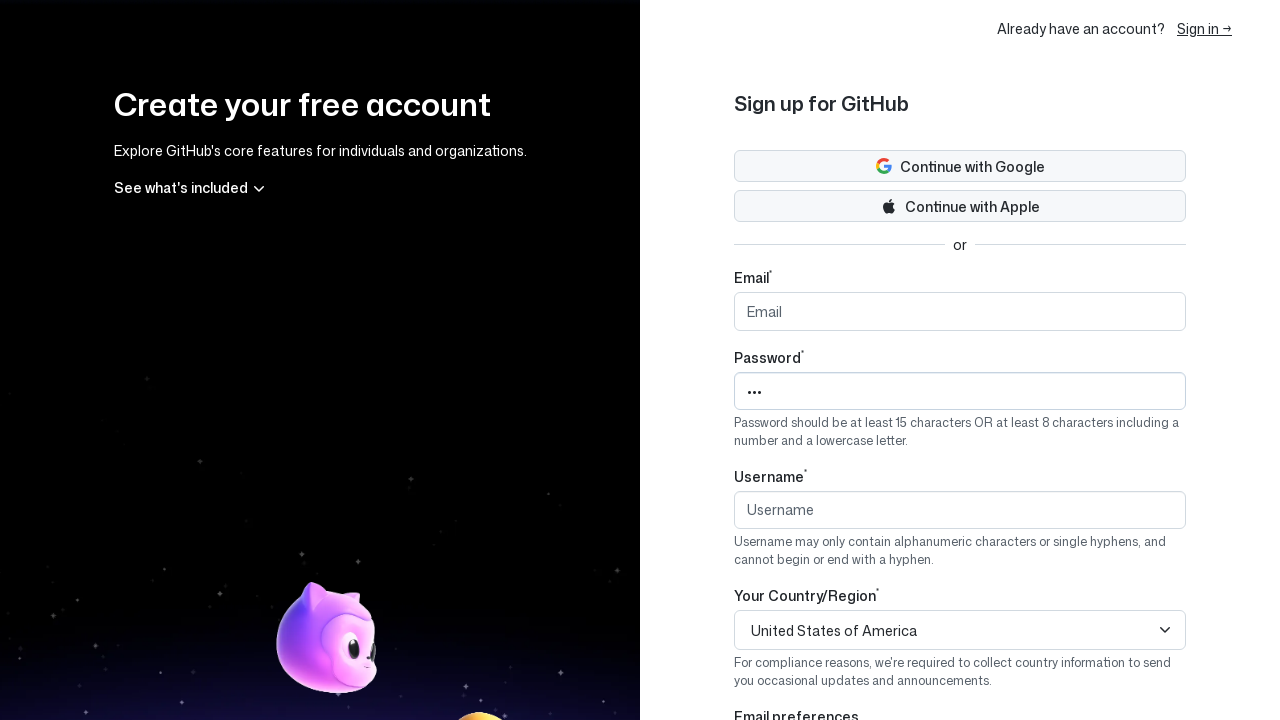

Password validation error message appeared
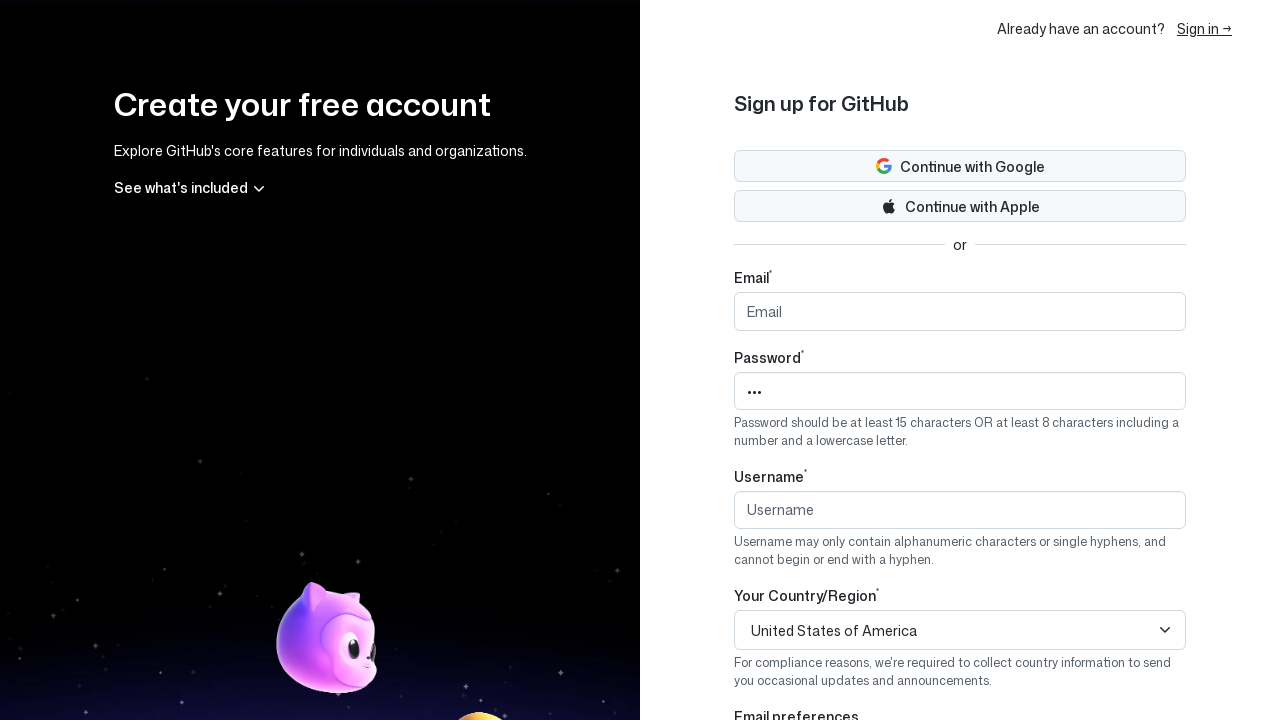

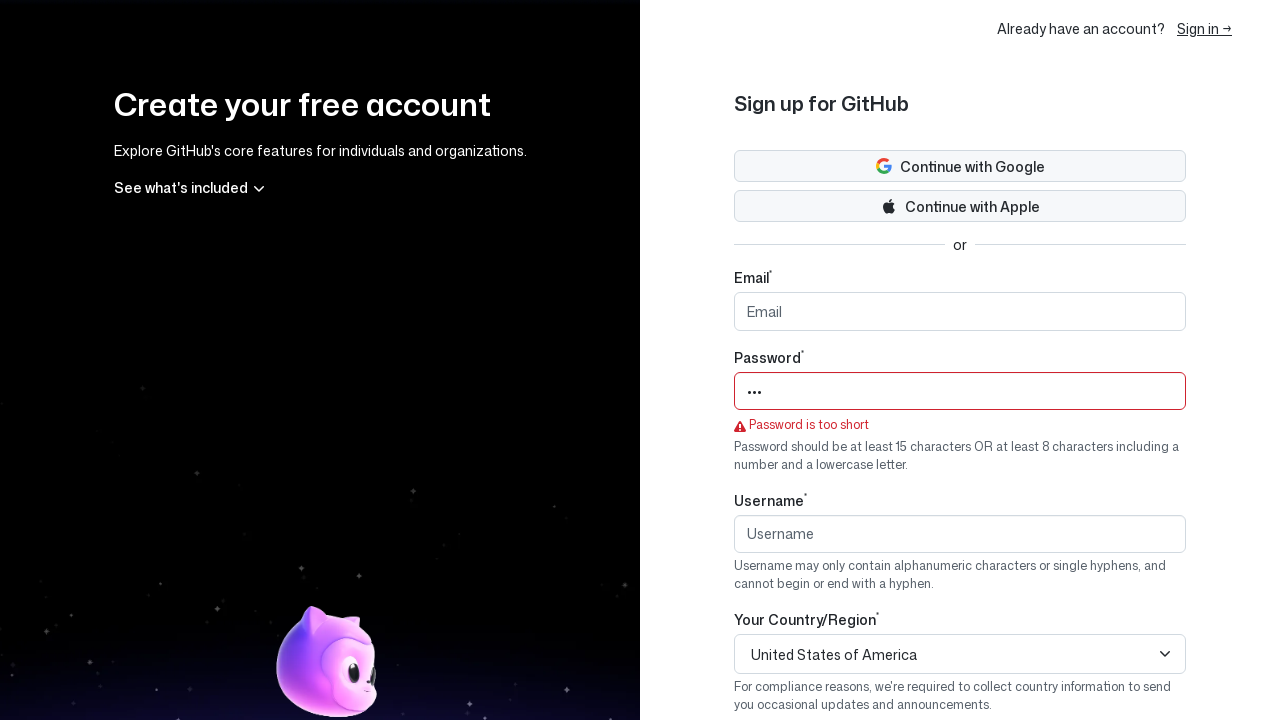